Tests a JavaScript prompt dialog by clicking a button and dismissing the prompt (Cancel), verifying the result shows null was entered.

Starting URL: https://the-internet.herokuapp.com/javascript_alerts

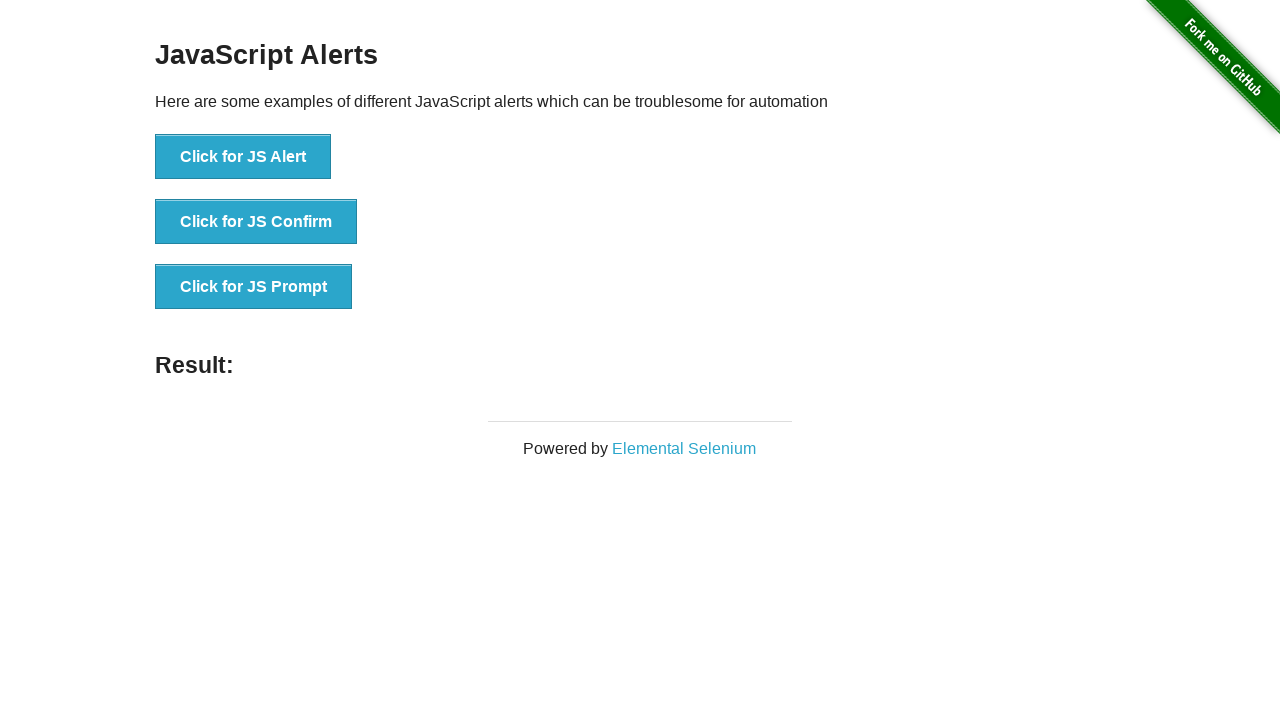

Set up dialog handler to dismiss prompts on Cancel
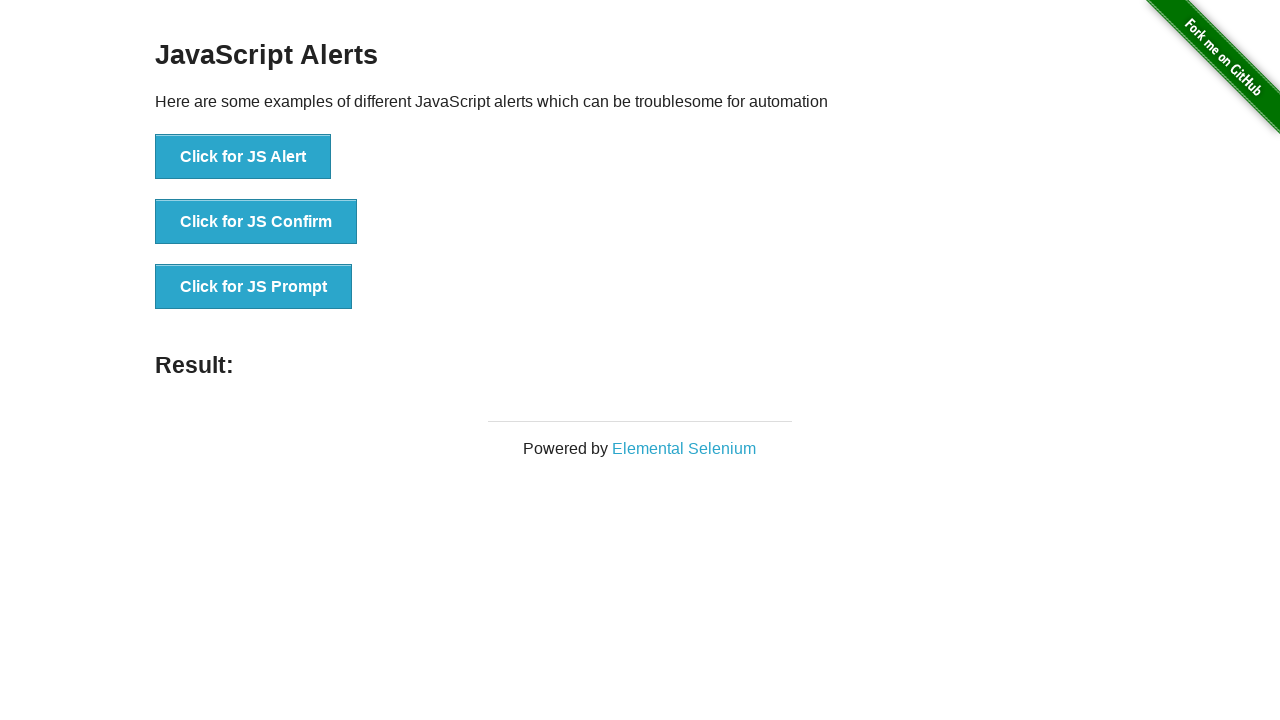

Clicked 'Click for JS Prompt' button at (254, 287) on xpath=//button[text()='Click for JS Prompt']
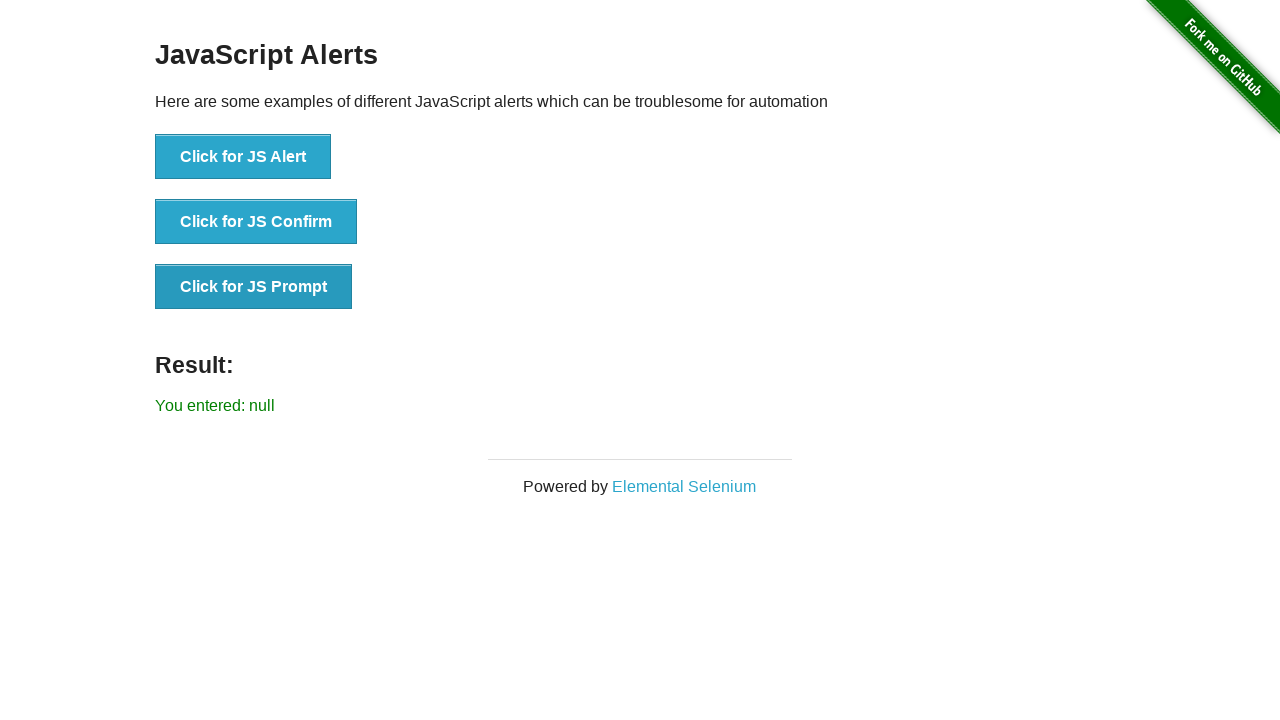

Result message appeared after dismissing prompt
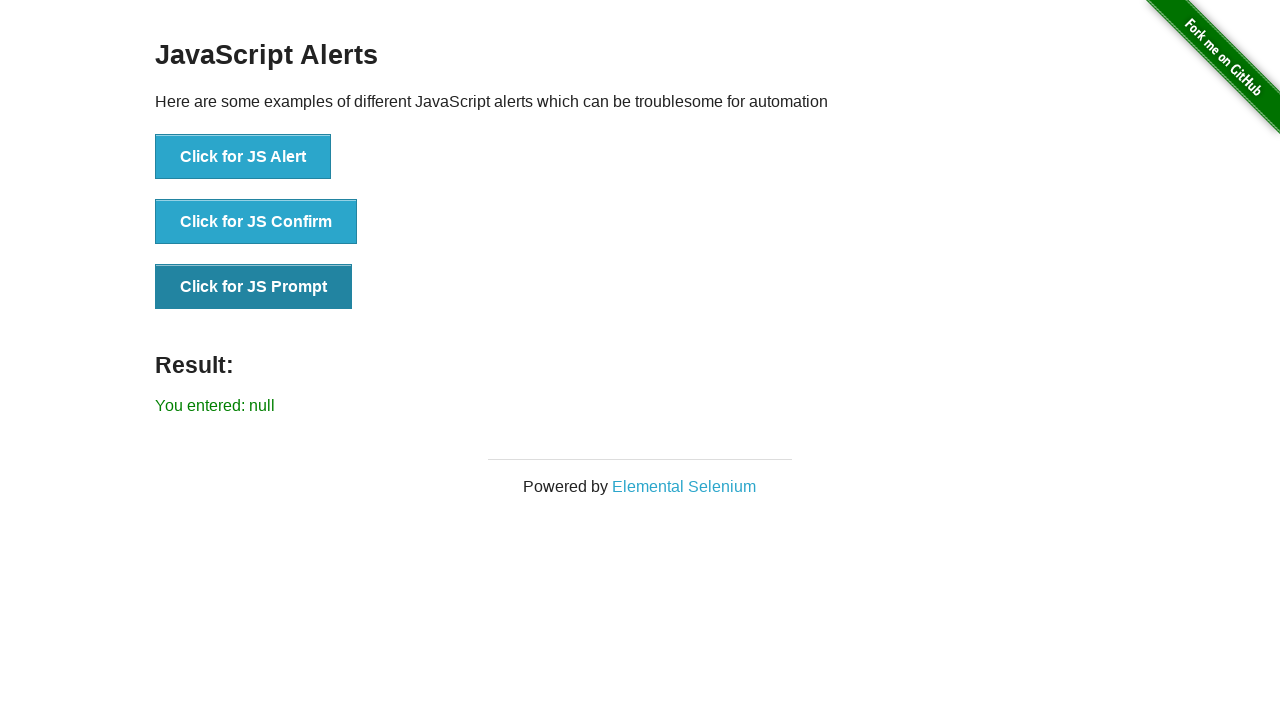

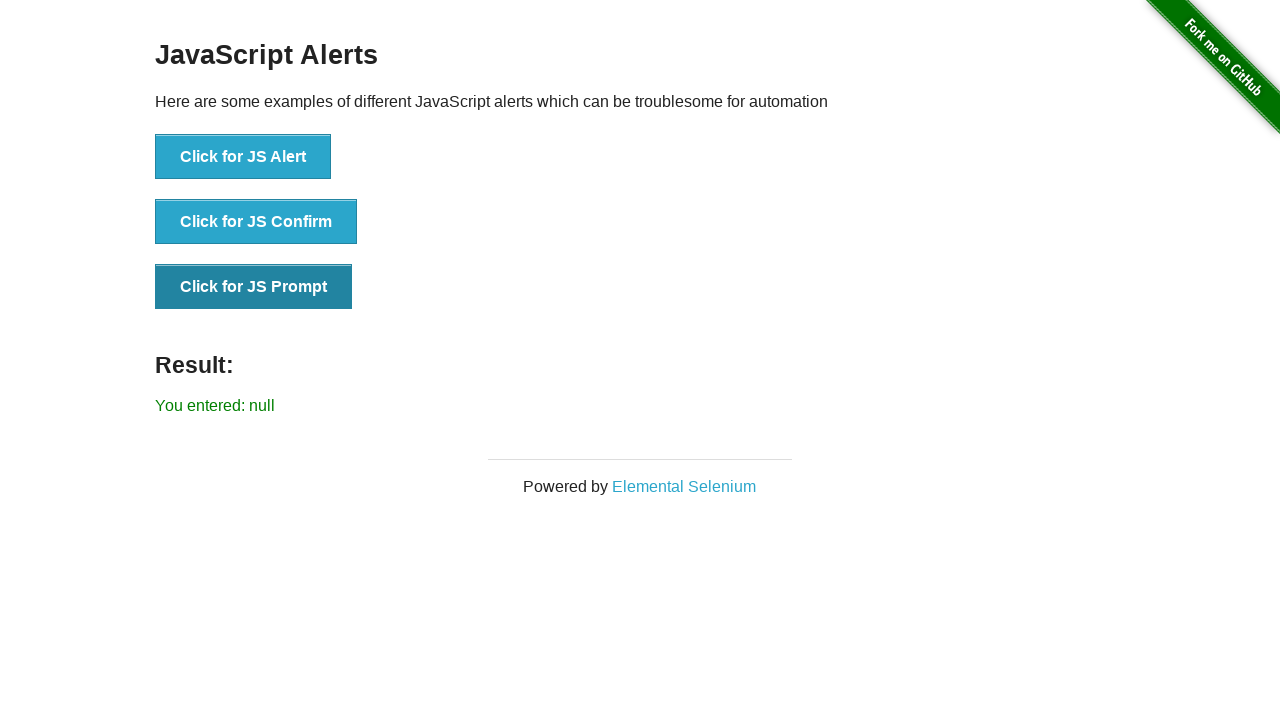